Tests dropdown menu functionality by selecting different color options (Blue, Red, Yellow) from an old-style select menu on the DemoQA select menu page.

Starting URL: https://demoqa.com/select-menu

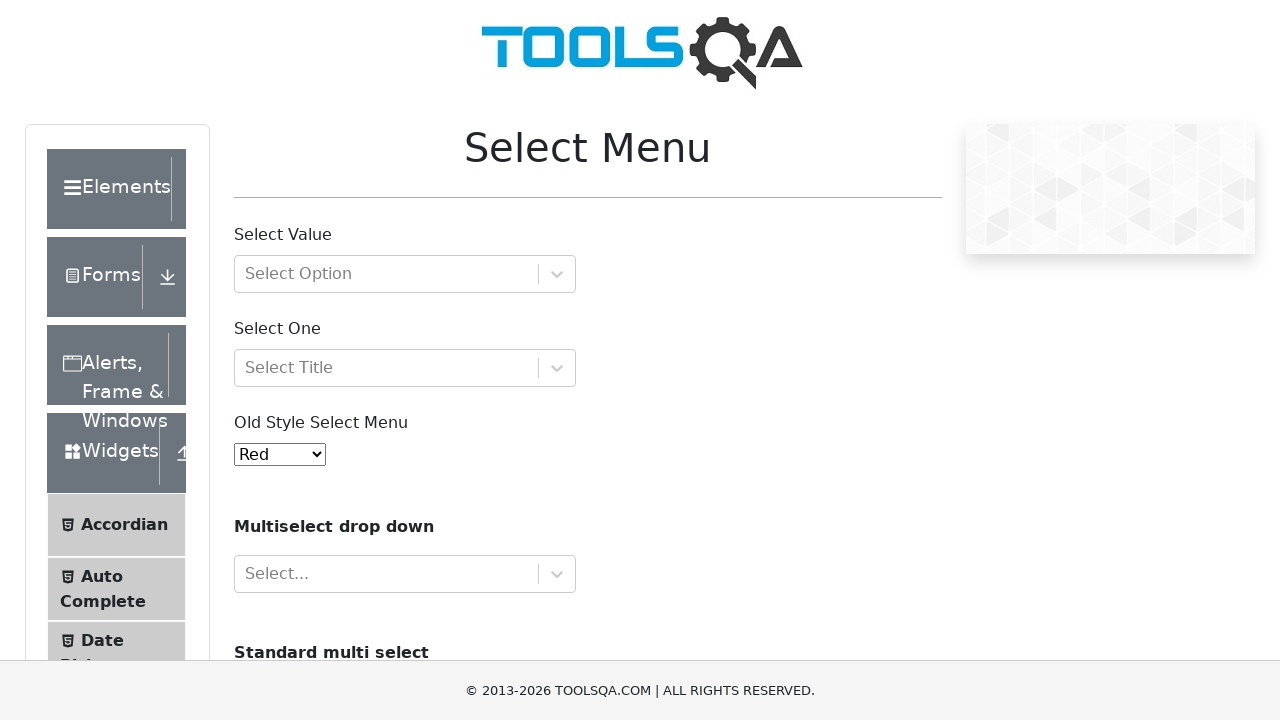

Old select menu element loaded
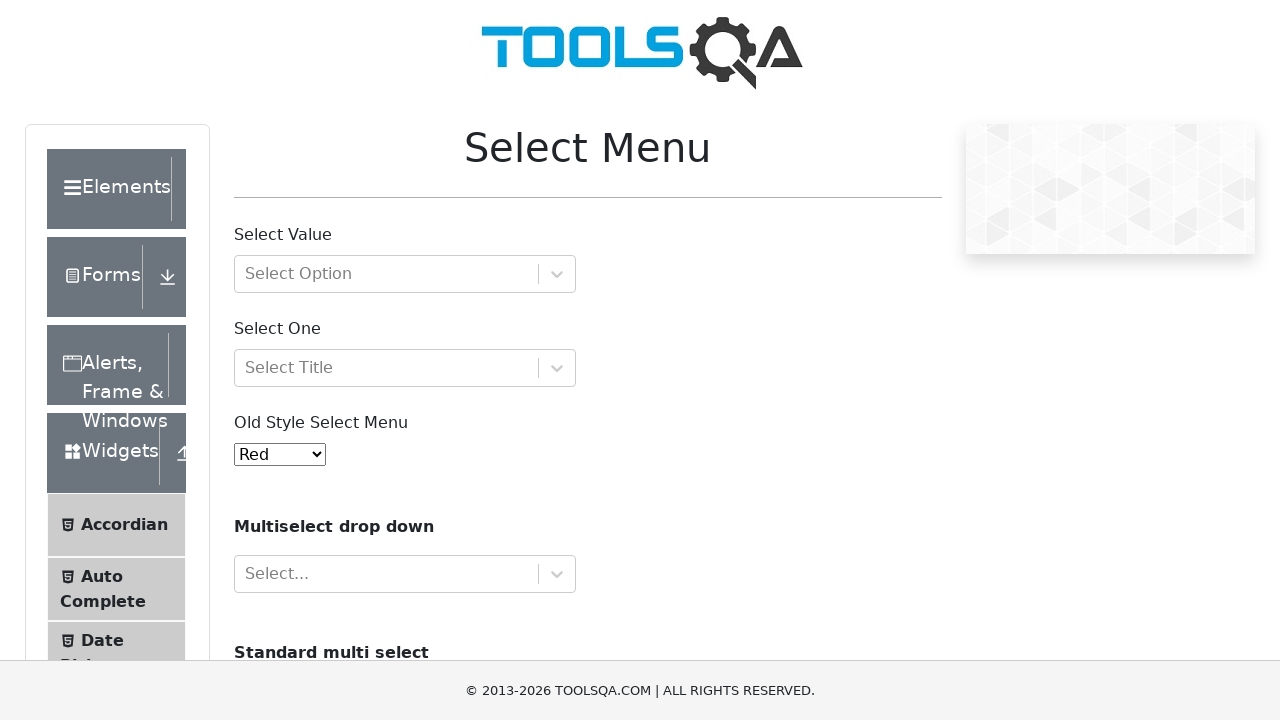

Selected 'Blue' from the dropdown menu on #oldSelectMenu
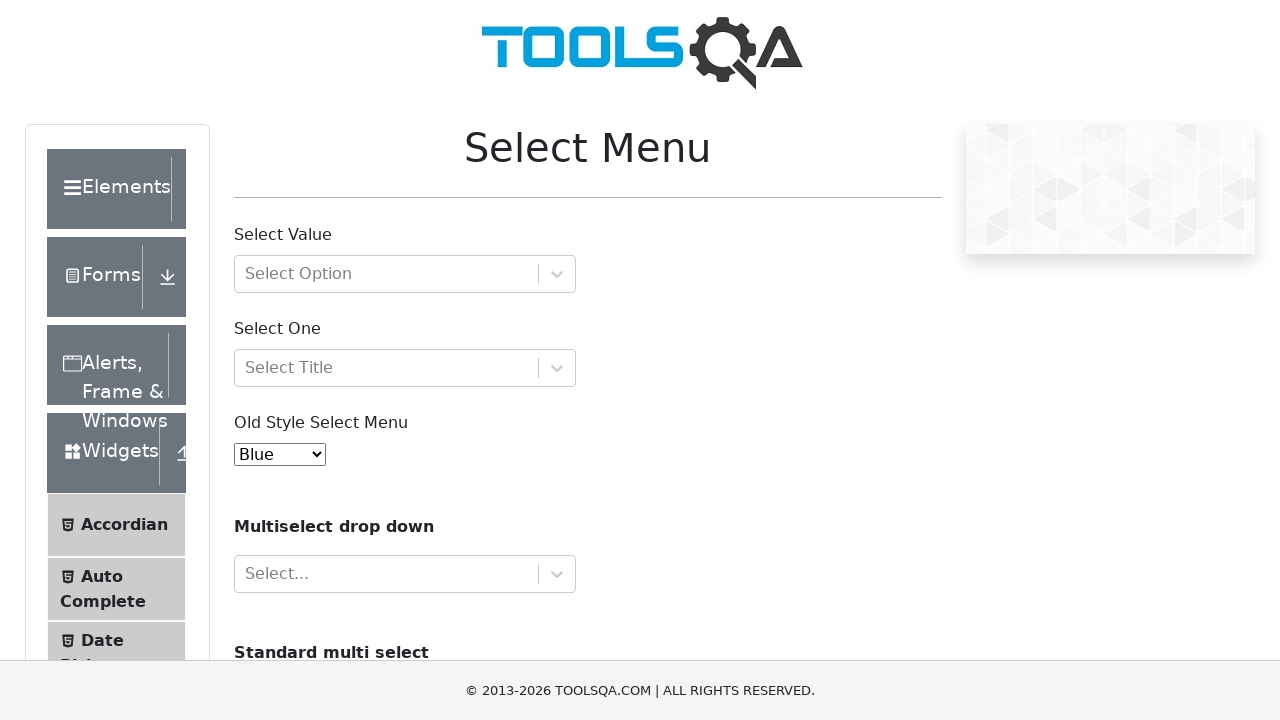

Waited 1 second to observe Blue selection
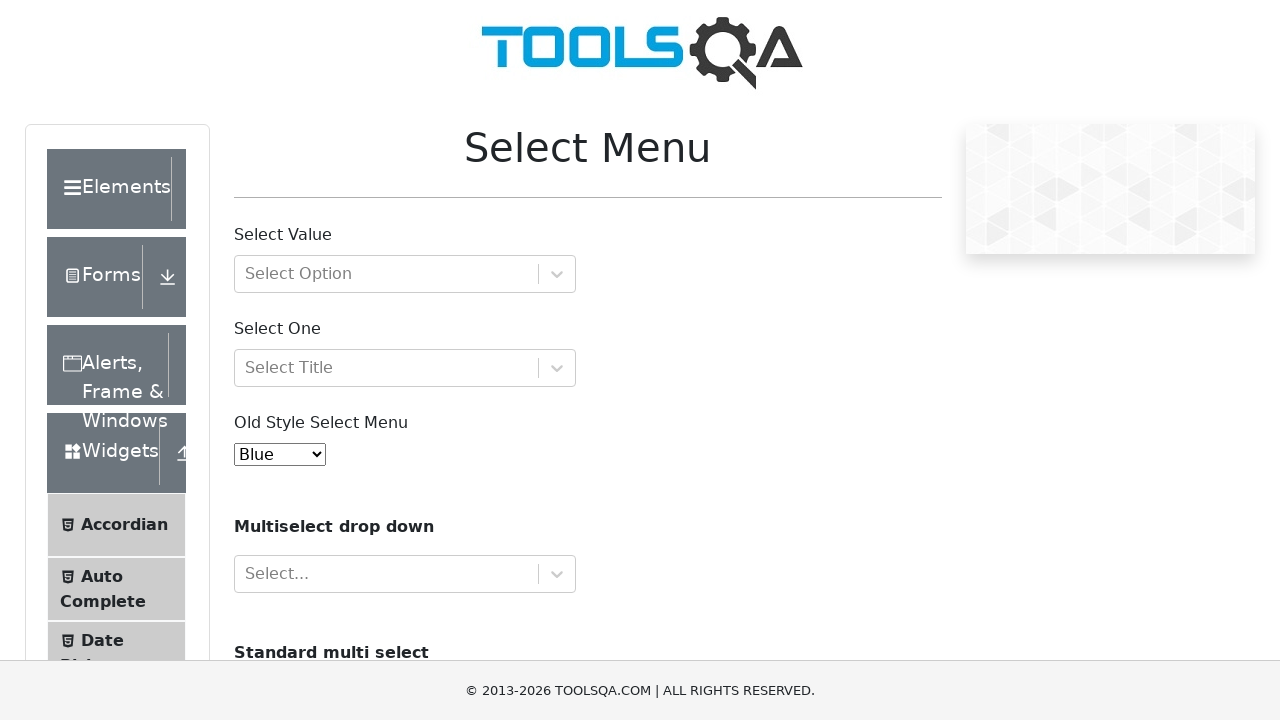

Selected 'Red' from the dropdown menu on #oldSelectMenu
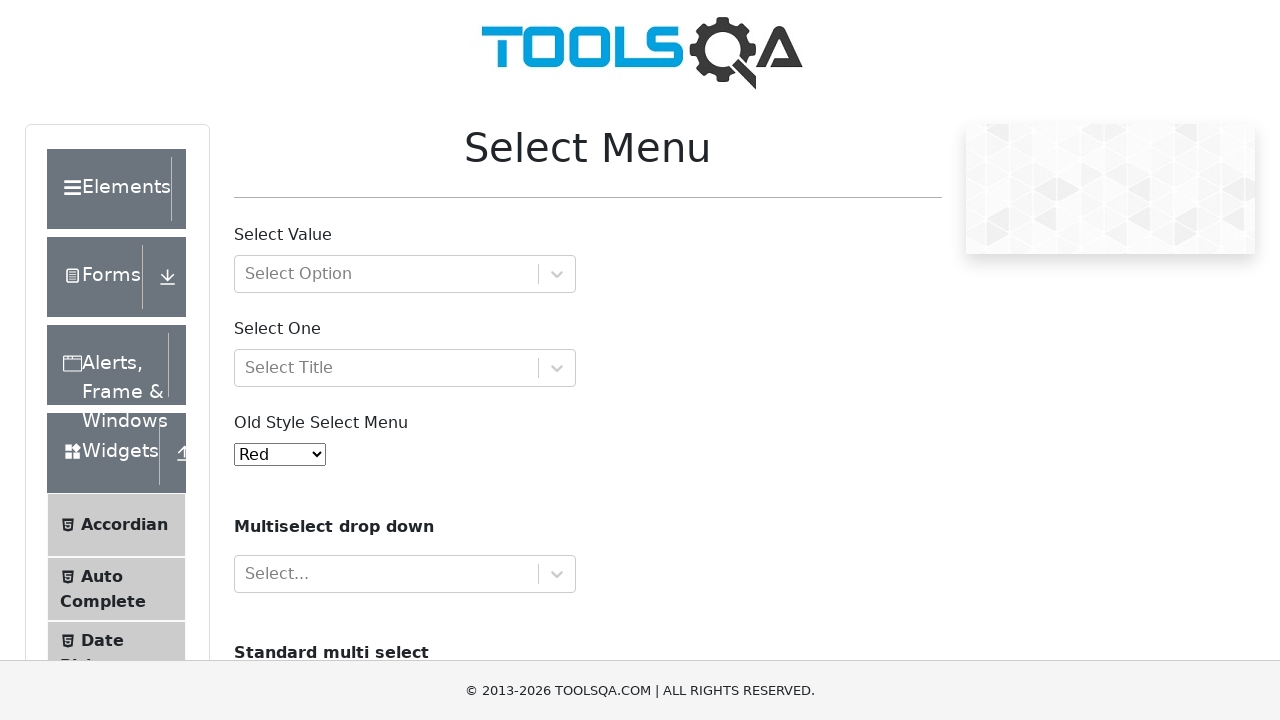

Waited 1 second to observe Red selection
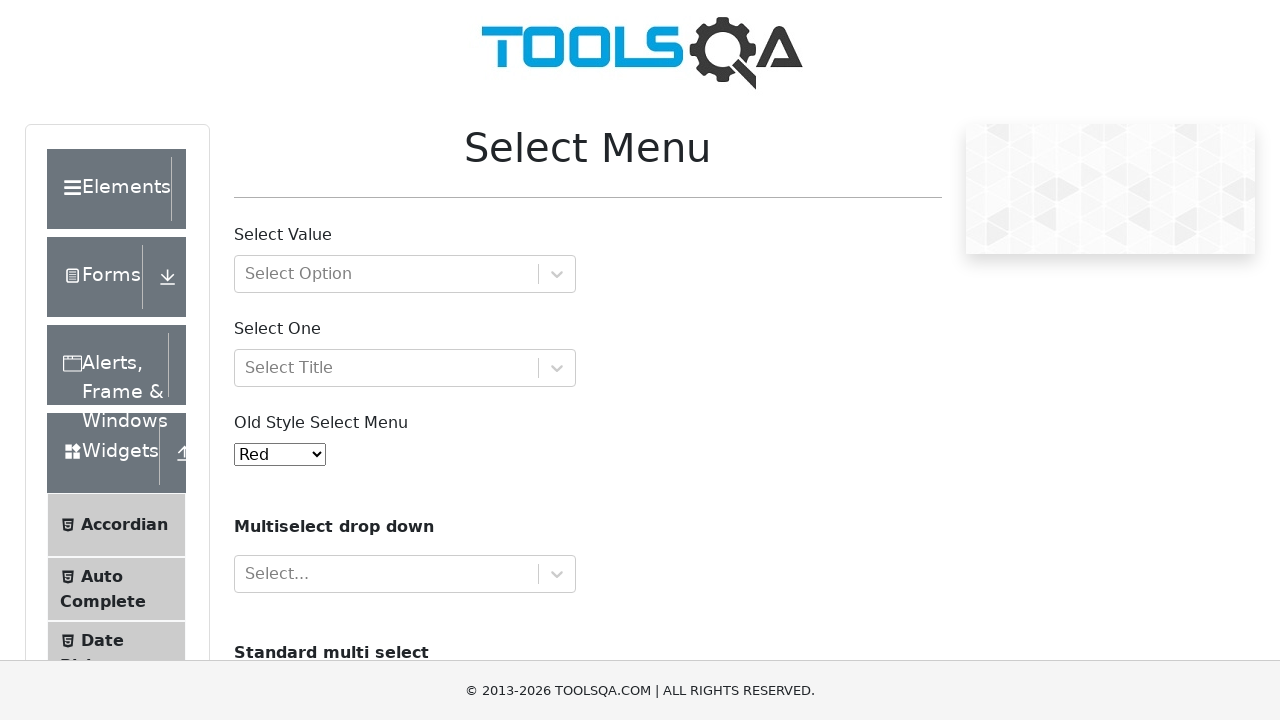

Selected 'Yellow' from the dropdown menu on #oldSelectMenu
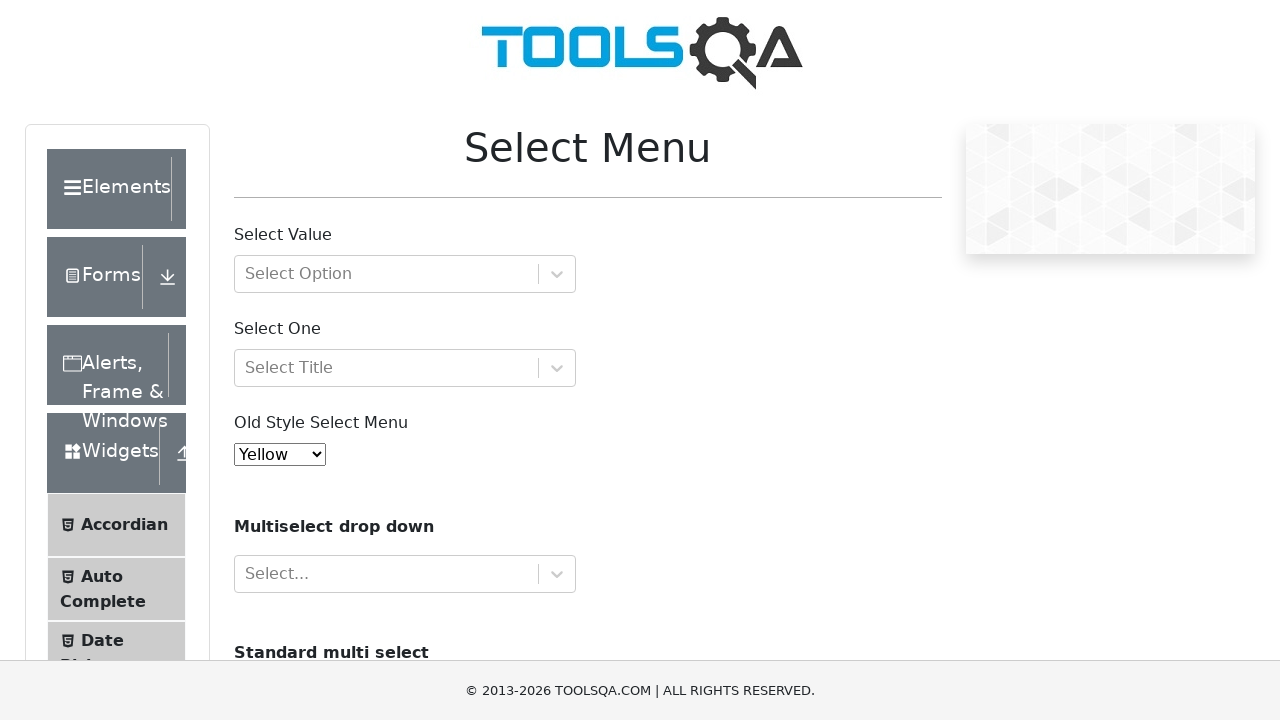

Waited 1 second to observe Yellow selection
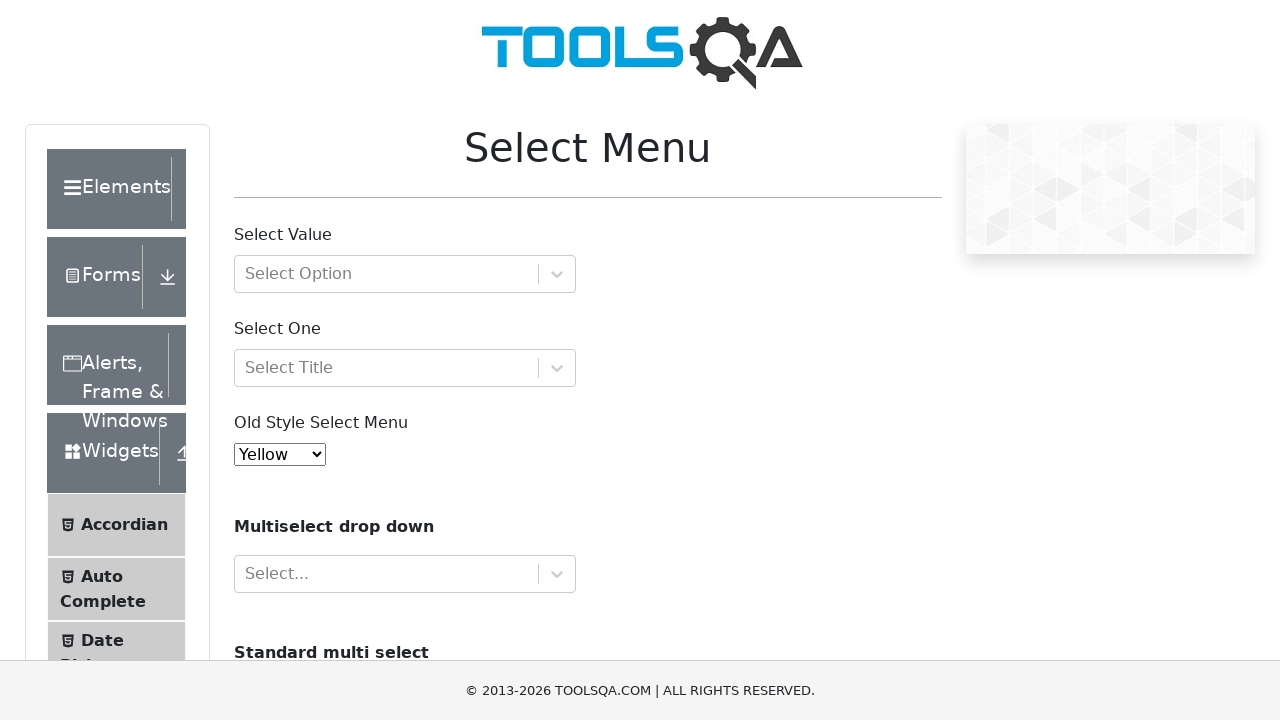

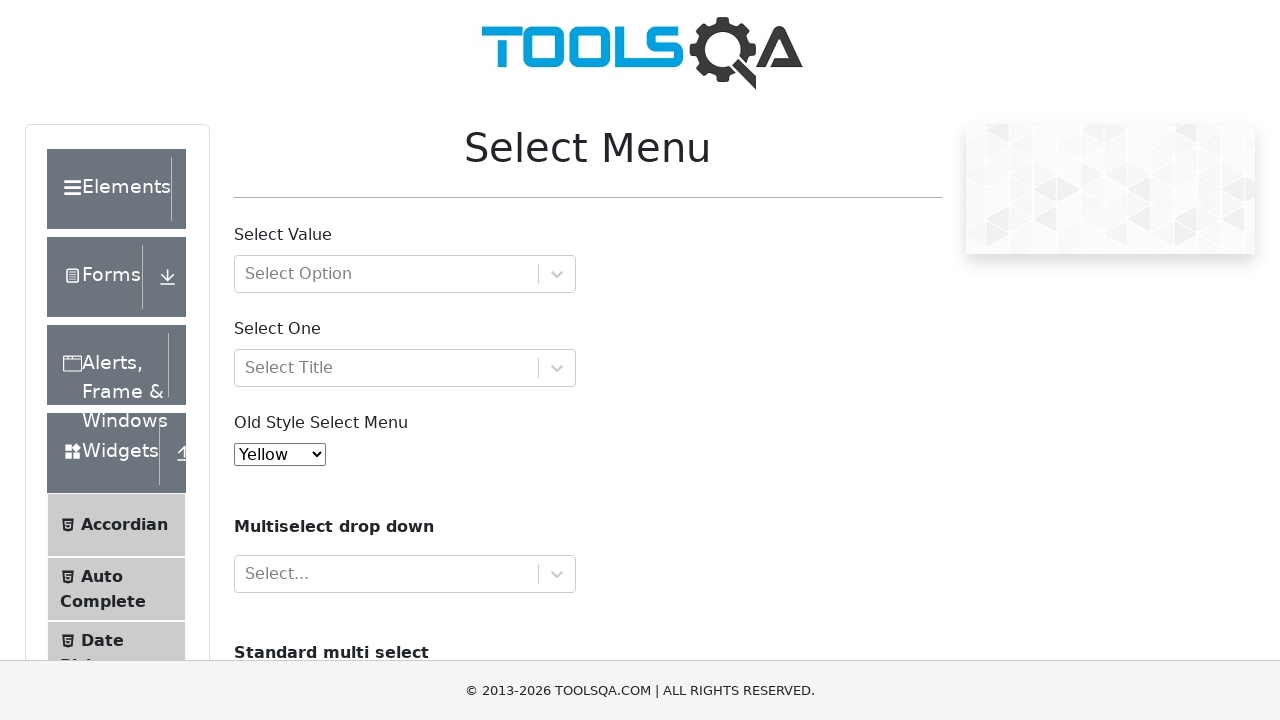